Views a product and then verifies that the "Recently Viewed Products" section appears on the homepage

Starting URL: https://intershop5.skillbox.ru/

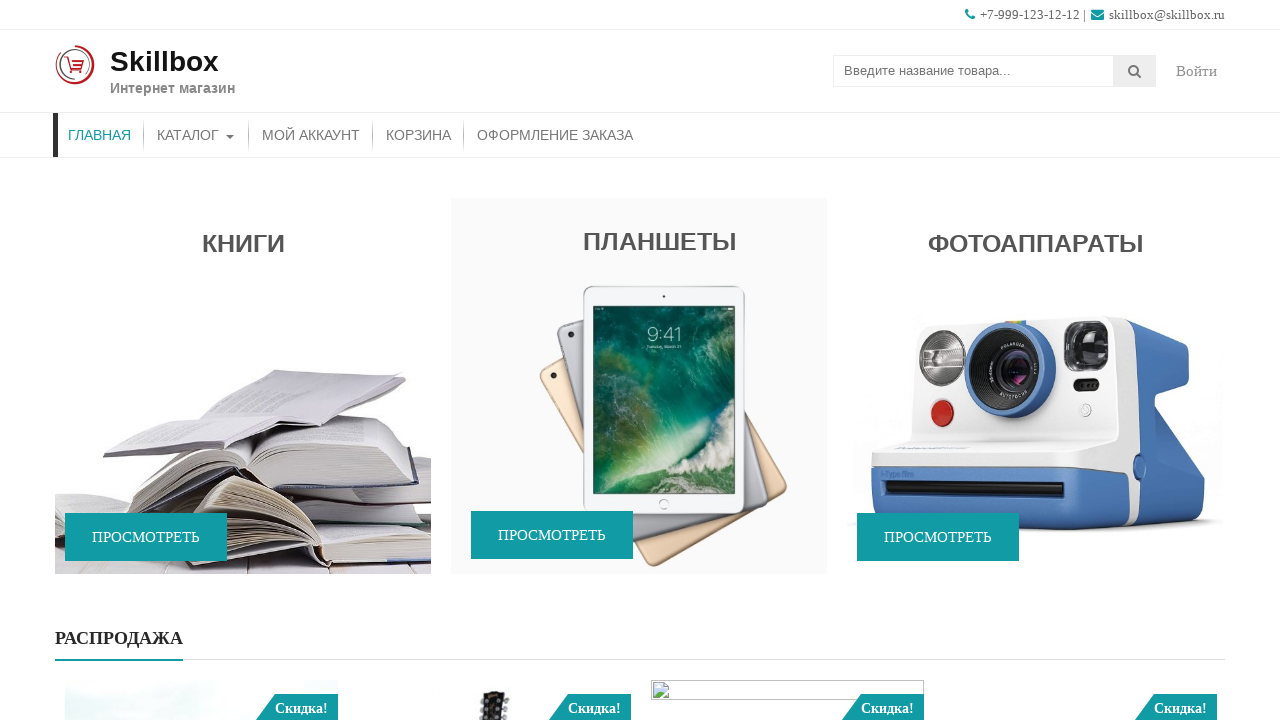

Clicked on camera section in the promo widget at (1035, 388) on #accesspress_storemo-4 > div.promo-widget-wrap
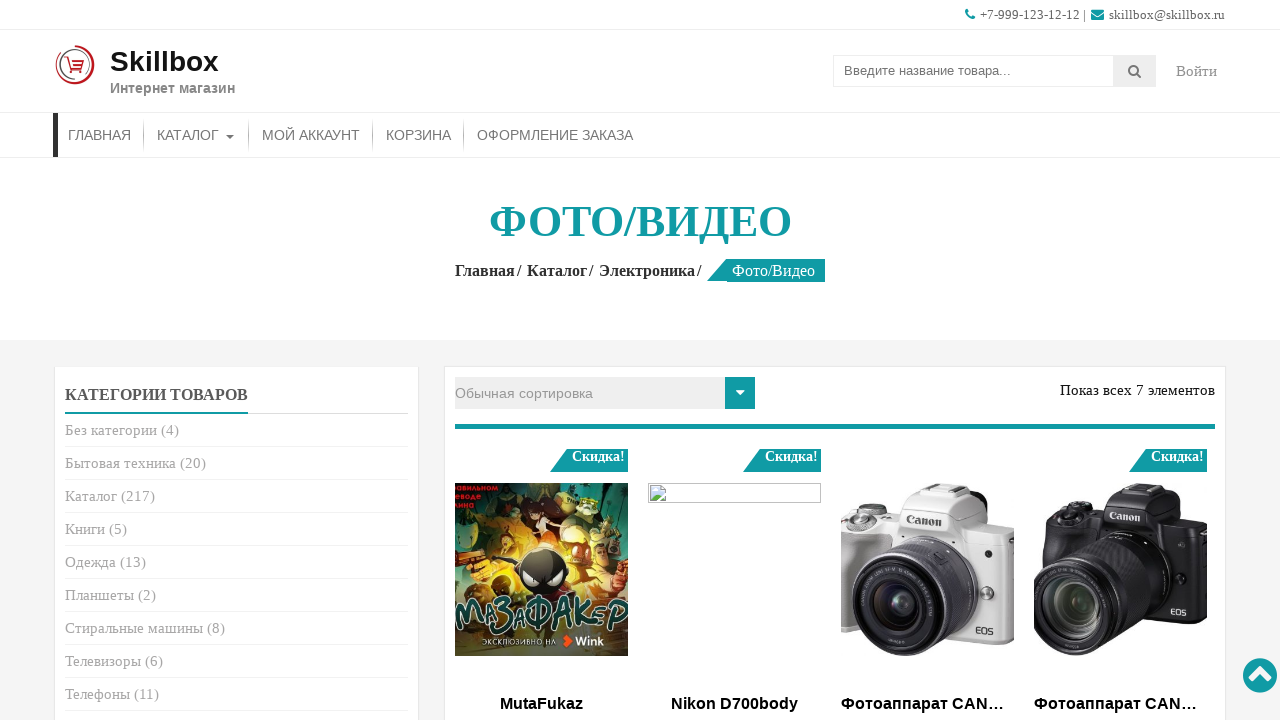

Clicked on first product in the camera section at (542, 569) on div.wc-products li:first-child .collection_combine
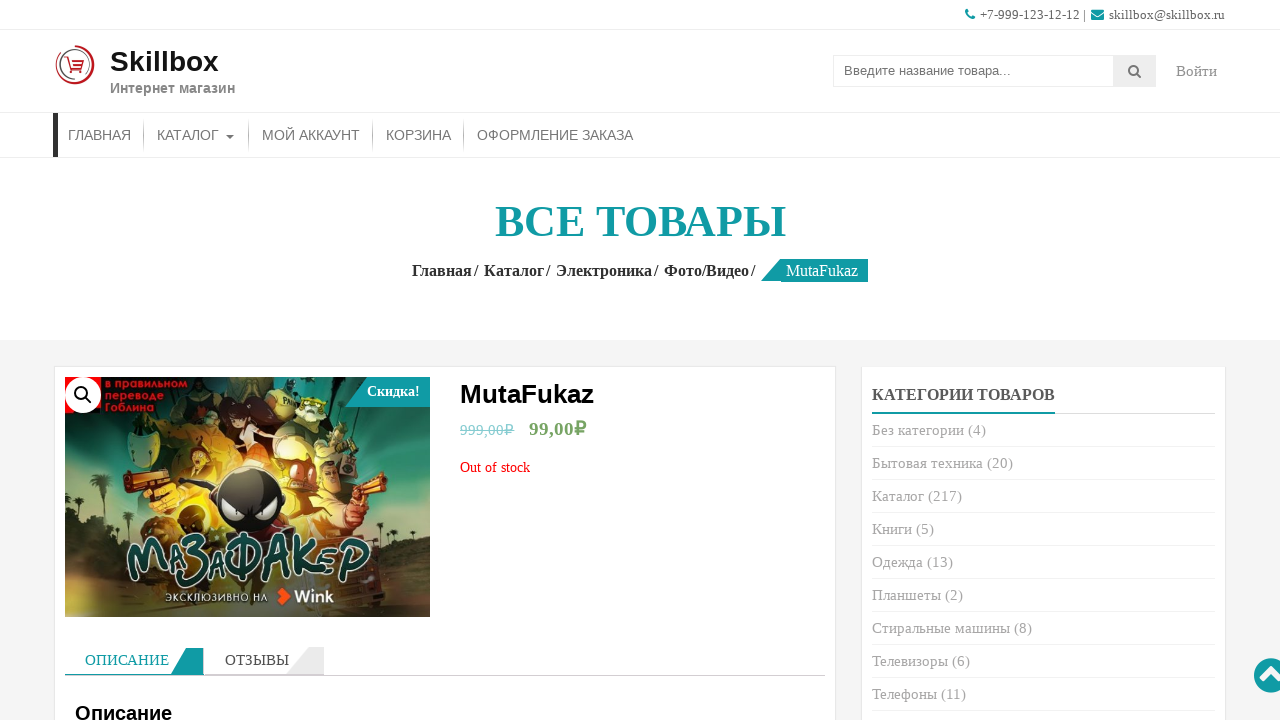

Clicked on site logo to navigate back to home page at (75, 65) on #site-branding a
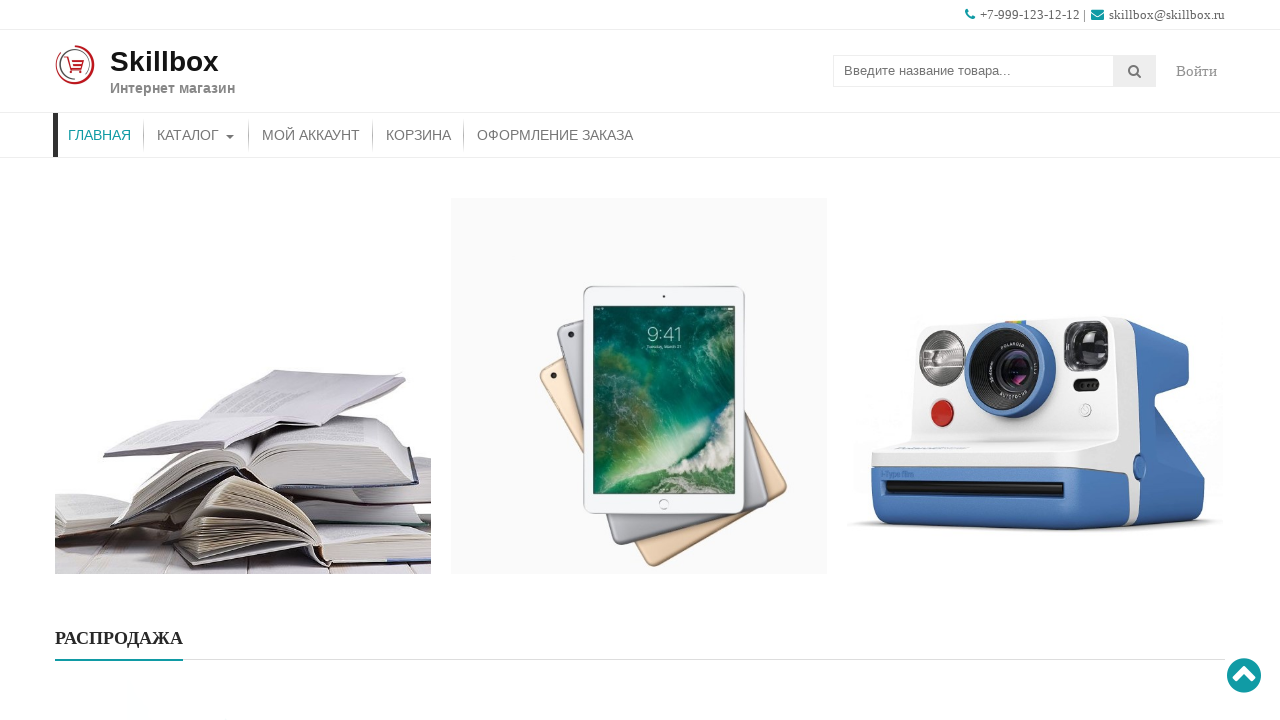

Waited for Recently Viewed Products section to load
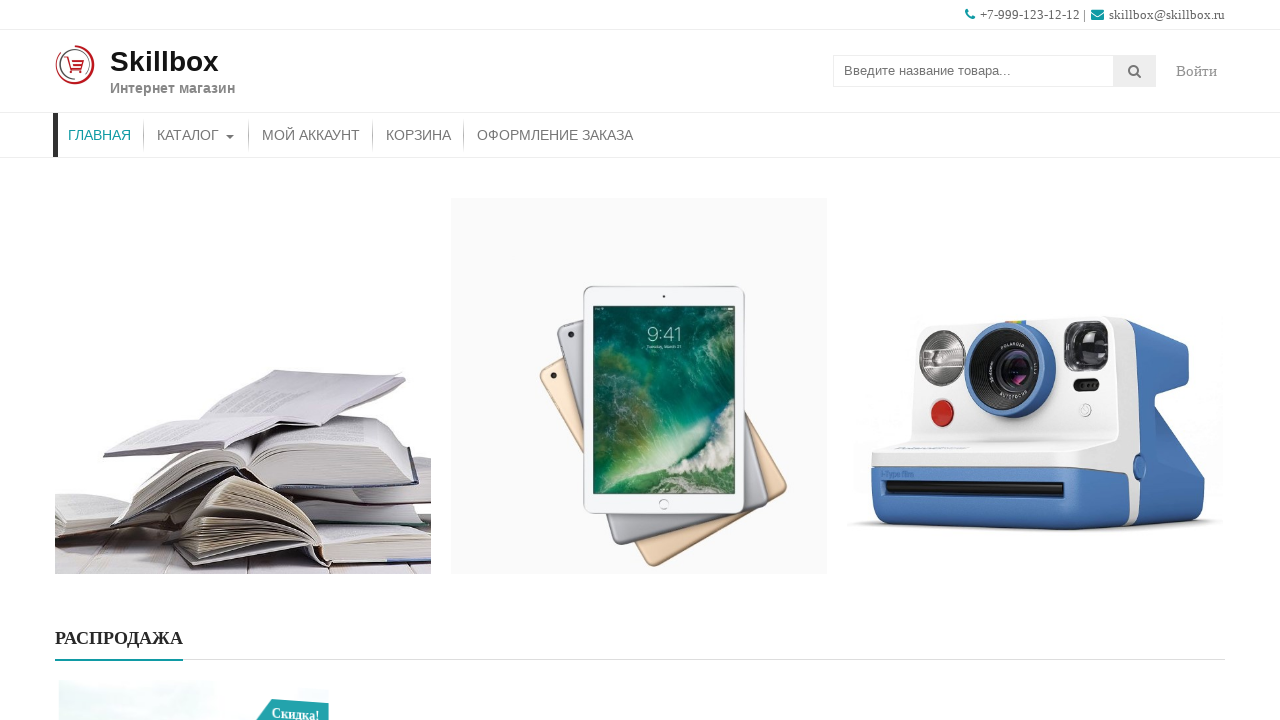

Verified that Recently Viewed Products section is visible on homepage
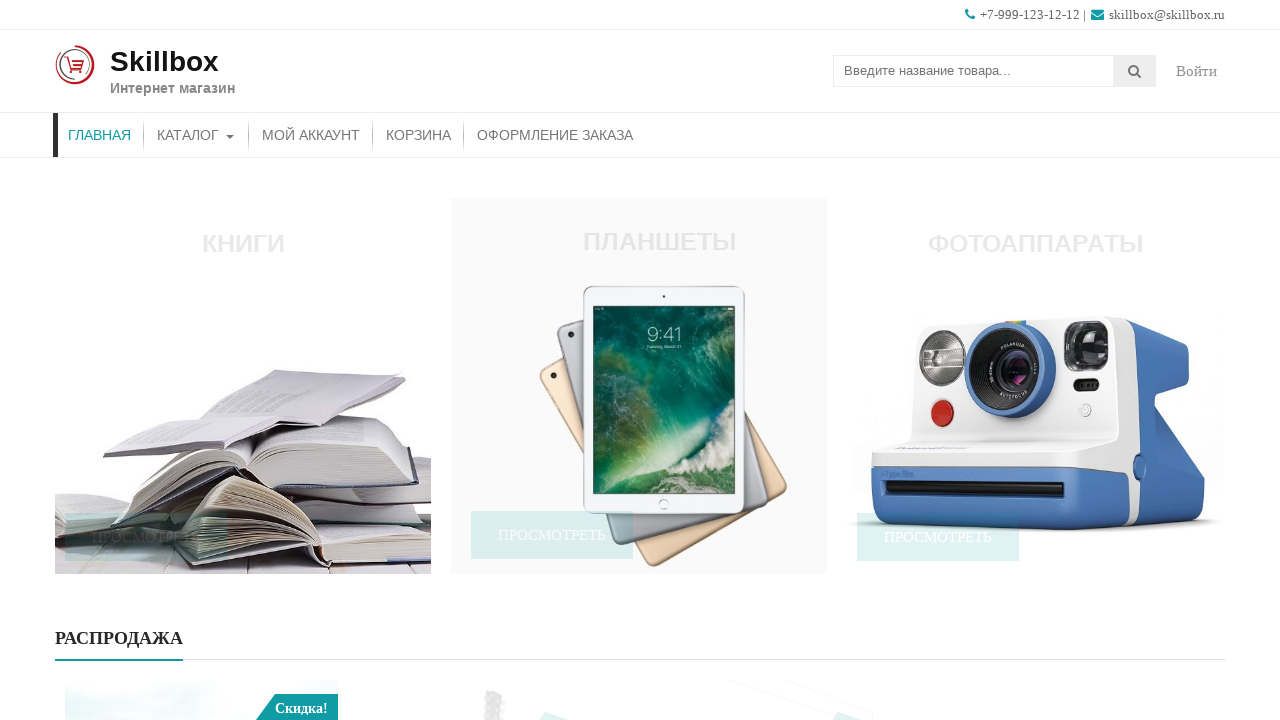

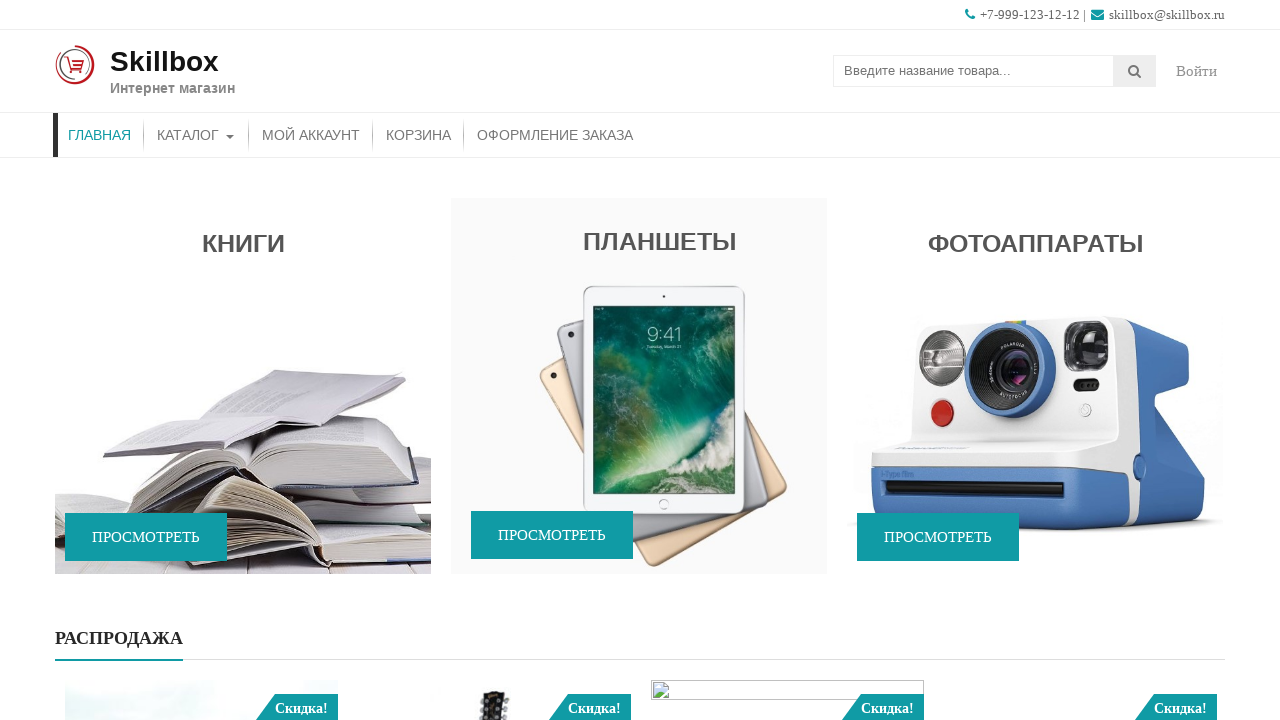